Verifies that the category menu with Phones, Laptops, and Monitors links is present on the homepage

Starting URL: https://www.demoblaze.com

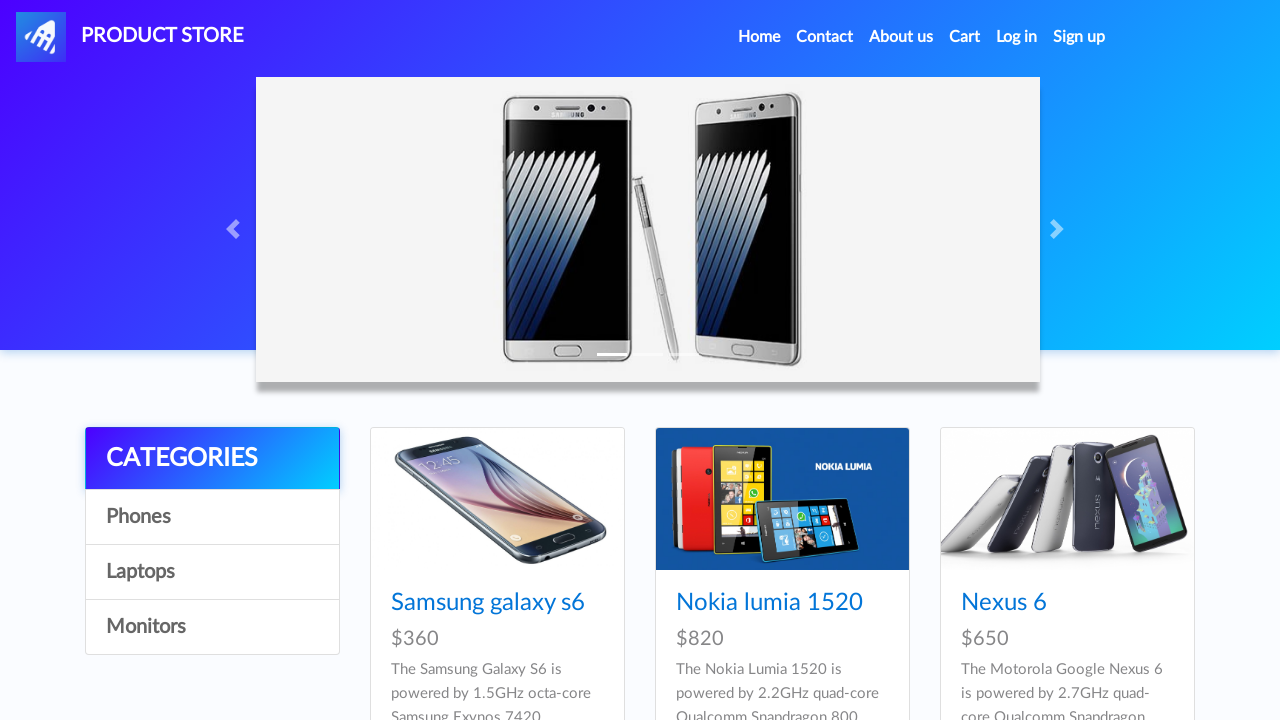

Category container (#contcont) loaded
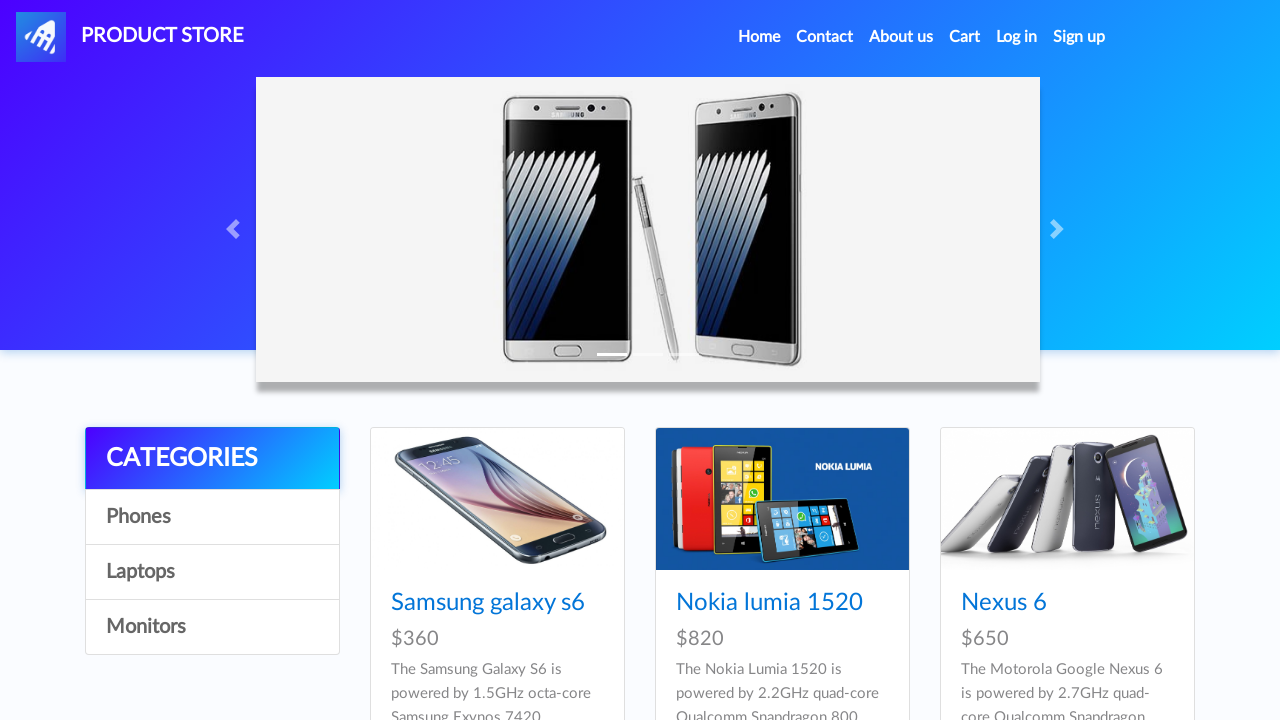

Phones category link is present
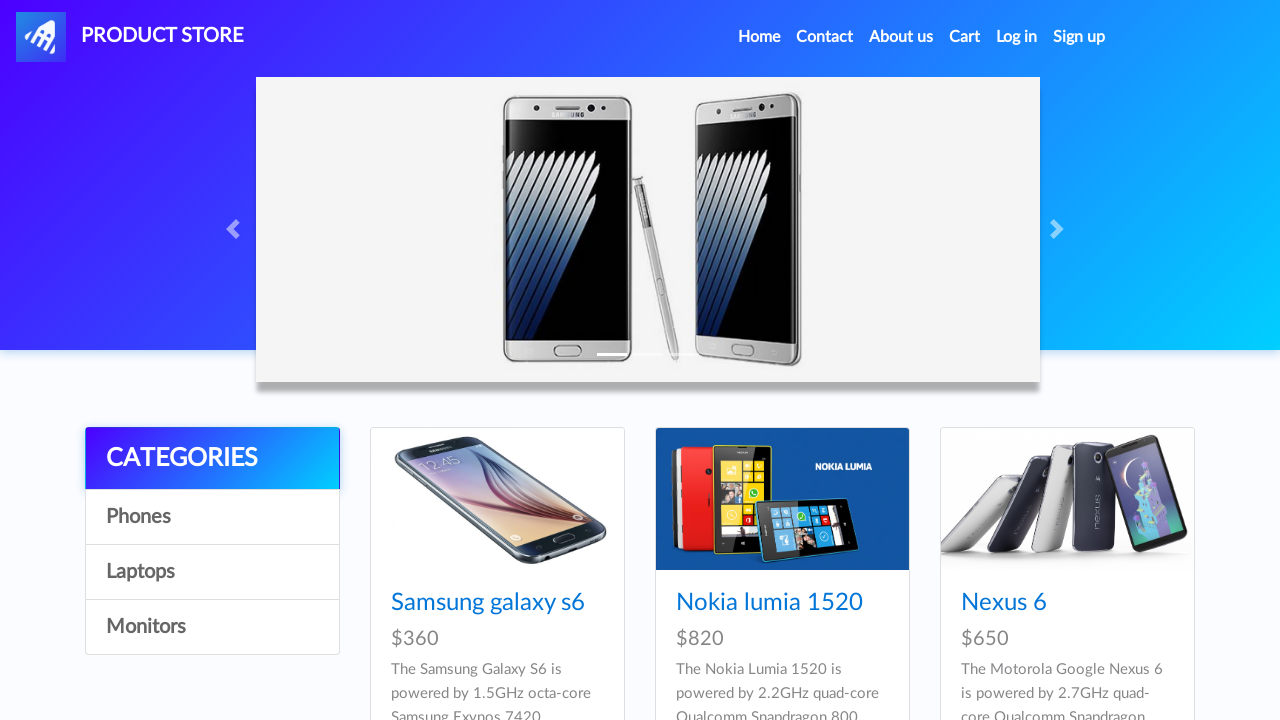

Laptops category link is present
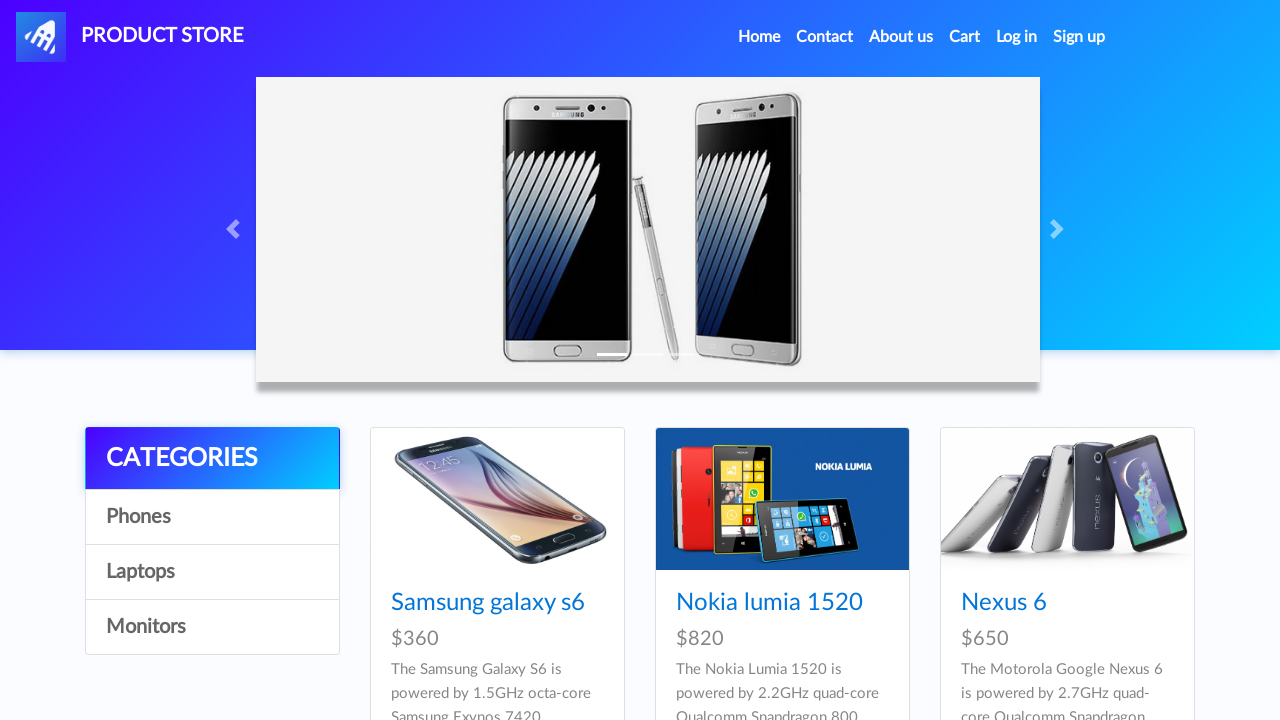

Monitors category link is present
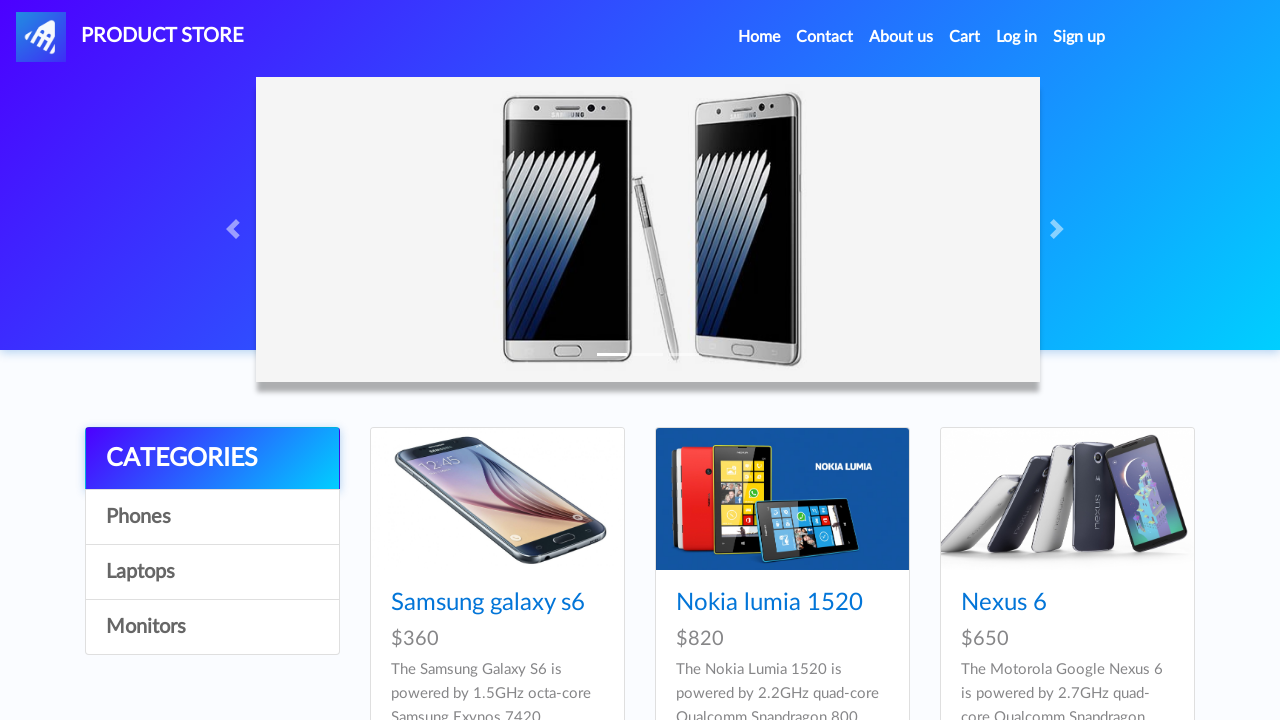

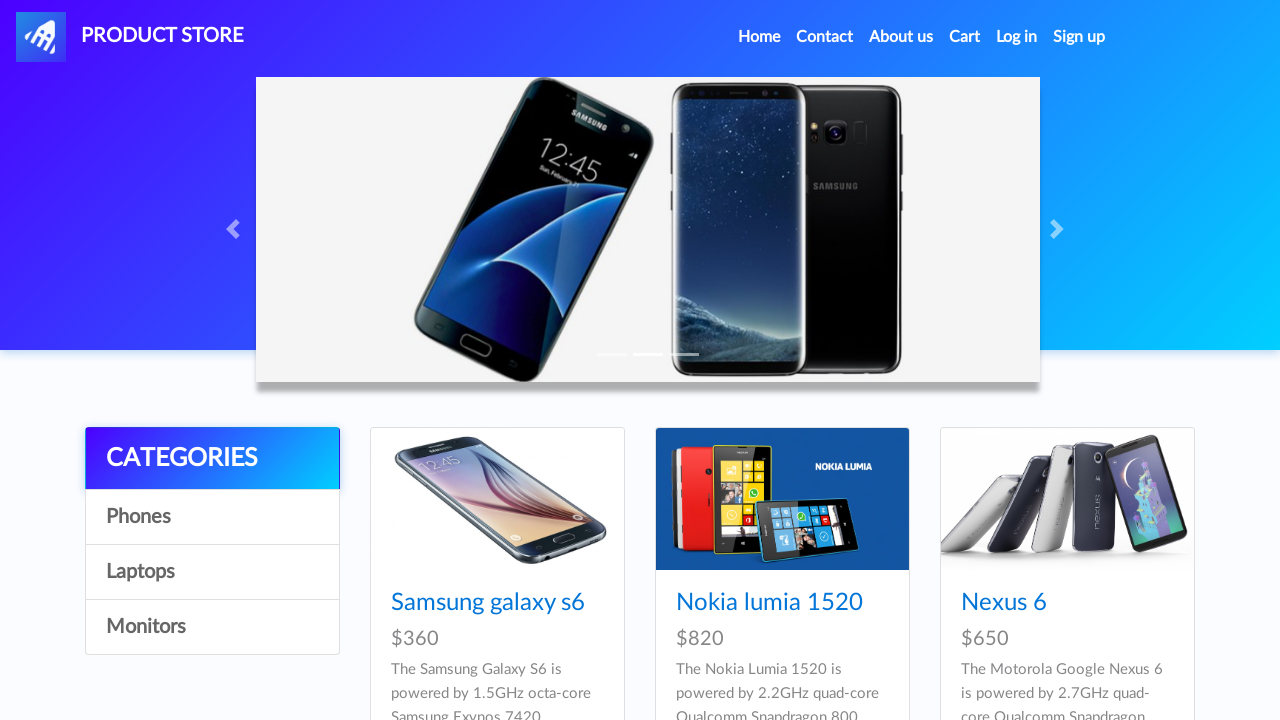